Tests a simple hello form by entering a username and clicking the submit button on a test exercise page.

Starting URL: https://safatelli.github.io/tp-test-logiciel/assets/hello.html

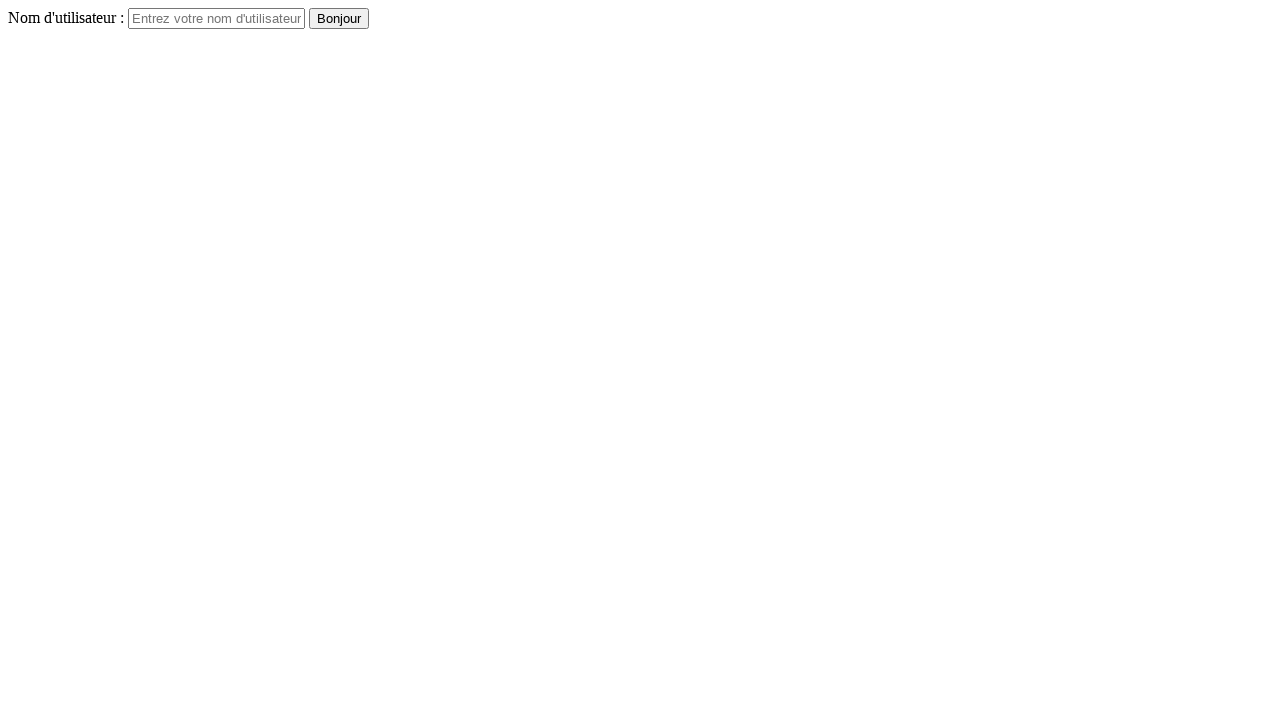

Navigated to hello form page
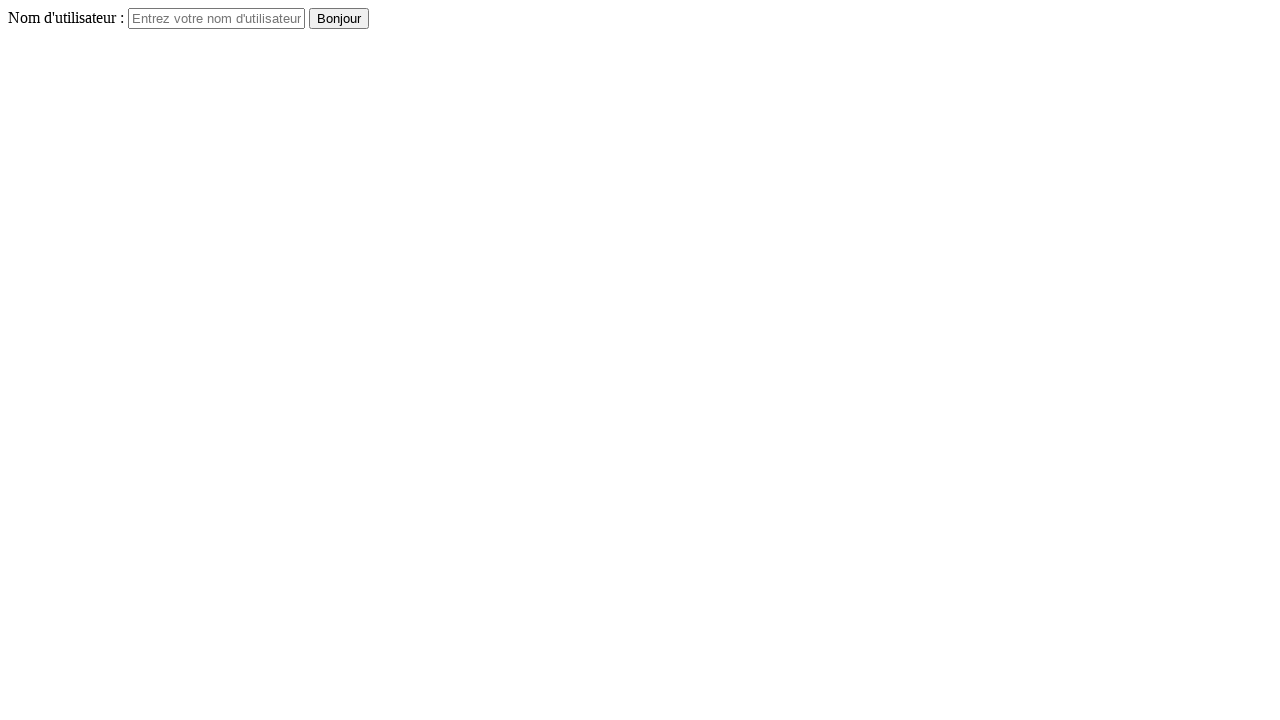

Clicked on the username input field at (216, 18) on #username
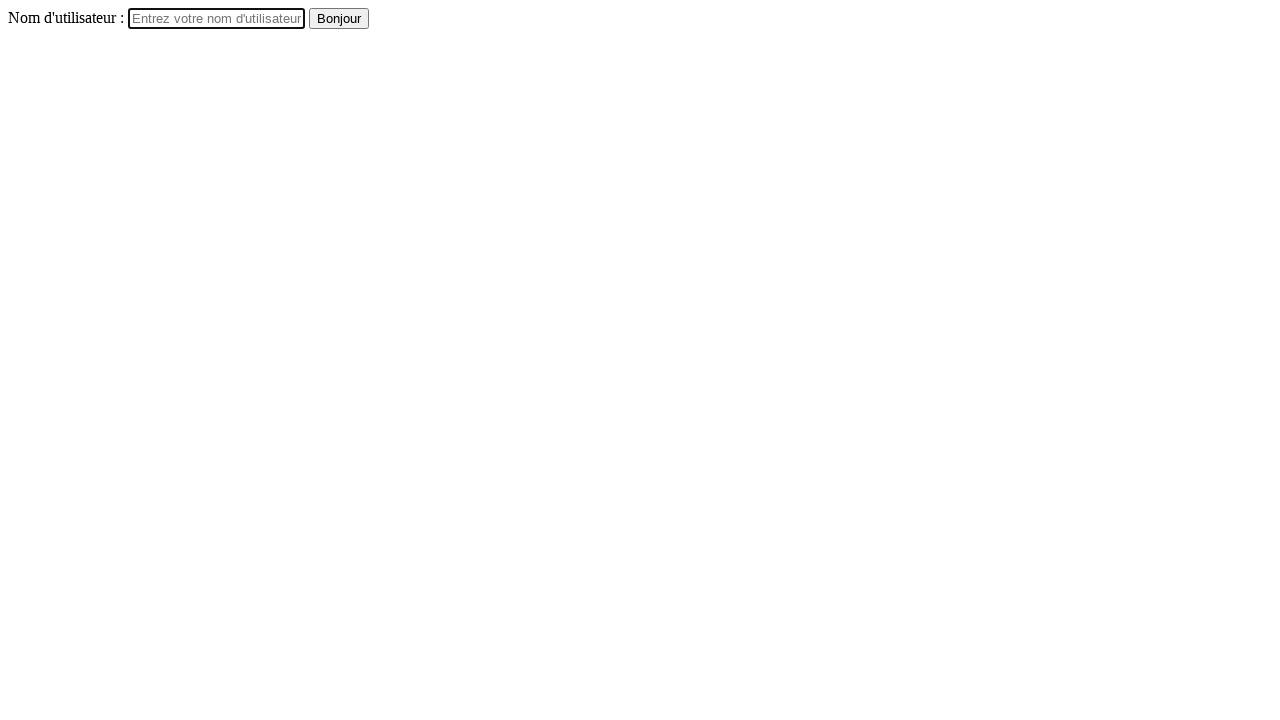

Filled username field with 'ons' on #username
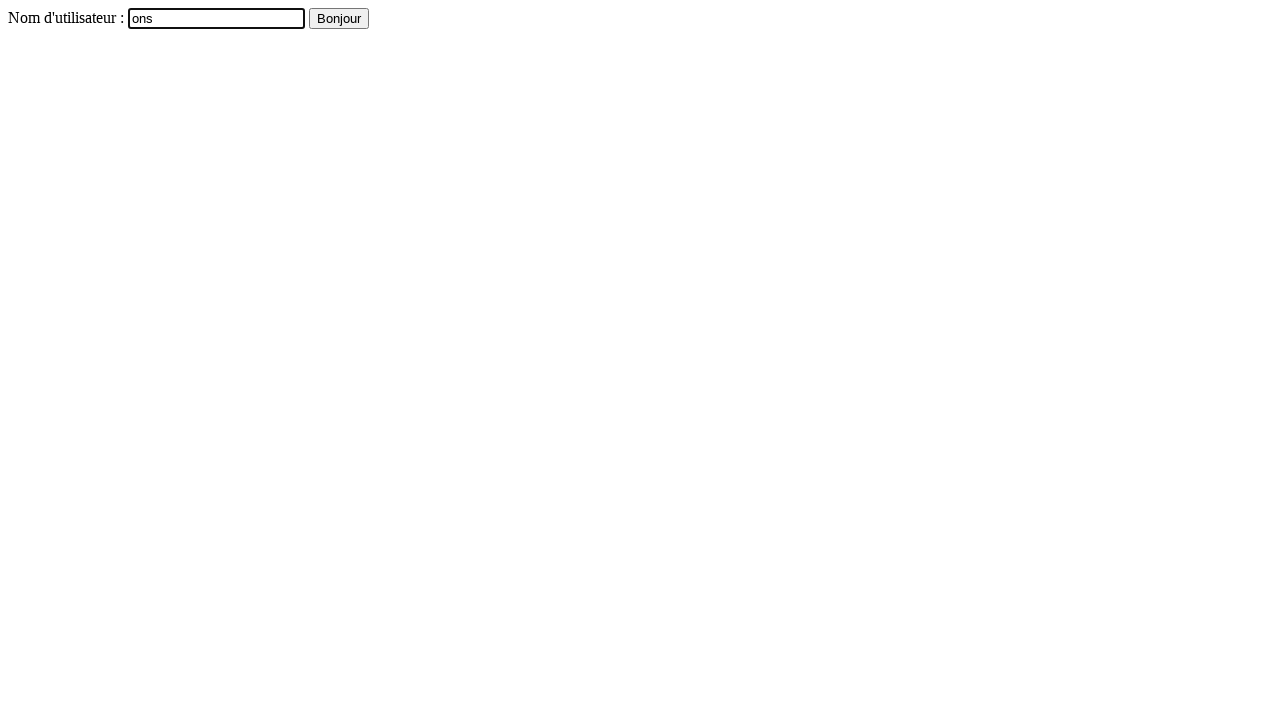

Clicked the submit button at (339, 18) on button
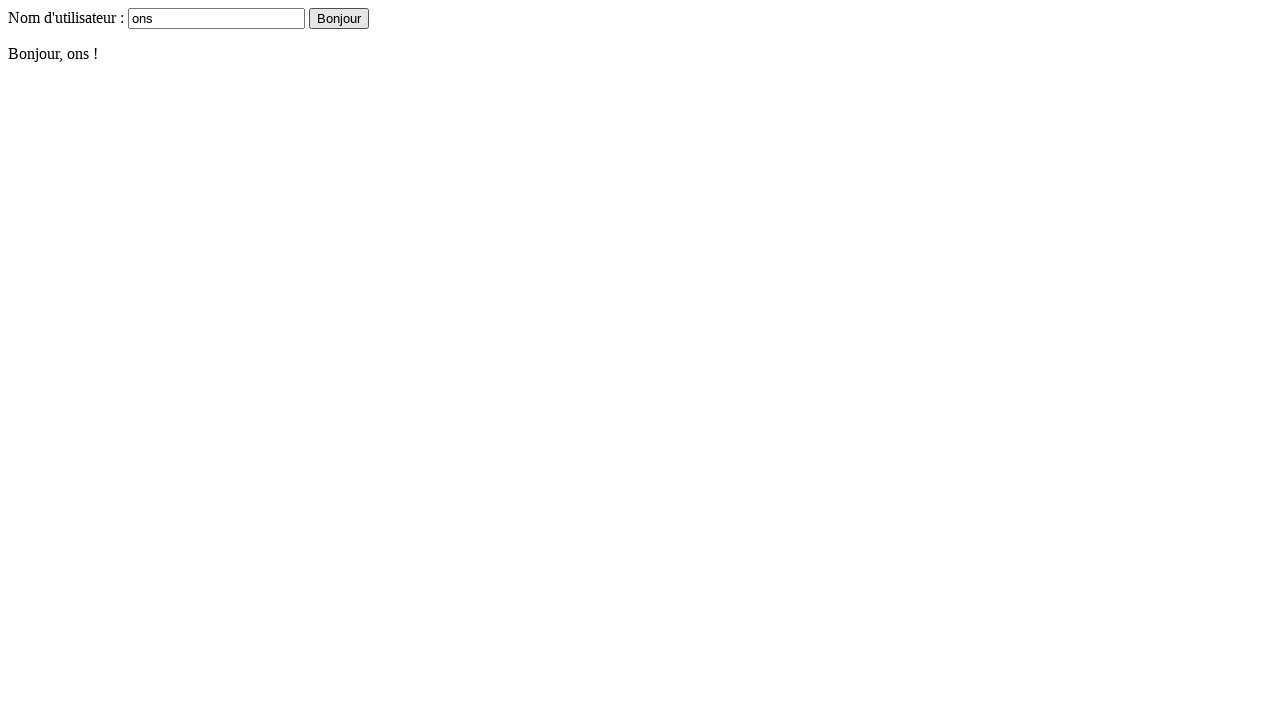

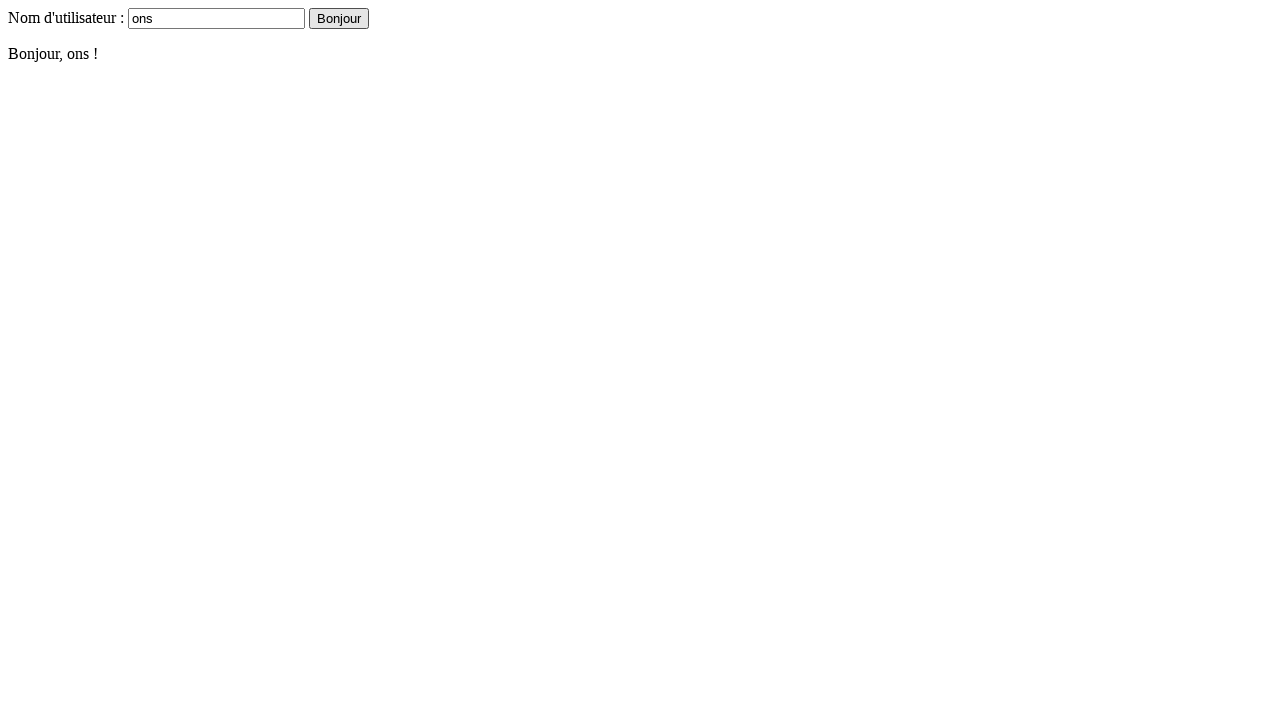